Navigates to the Demoblaze demo e-commerce site and verifies that links and product elements are present on the page

Starting URL: https://www.demoblaze.com/index.html

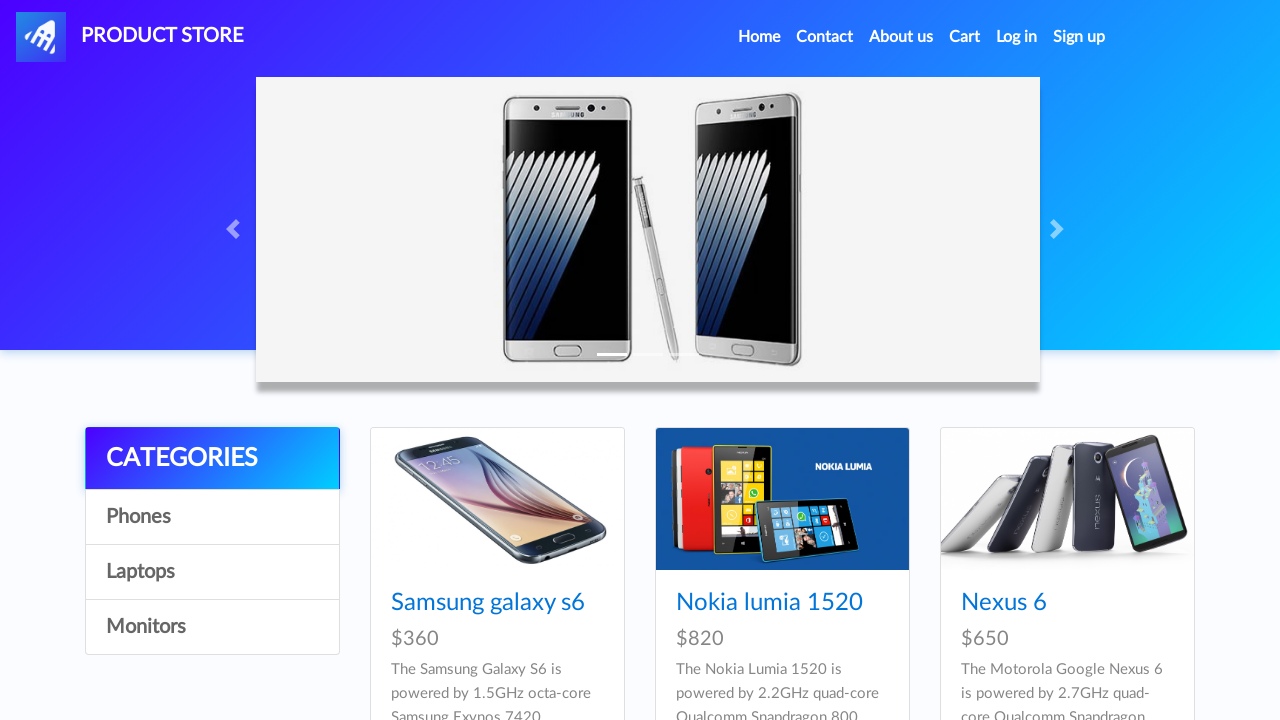

Navigated to Demoblaze e-commerce site
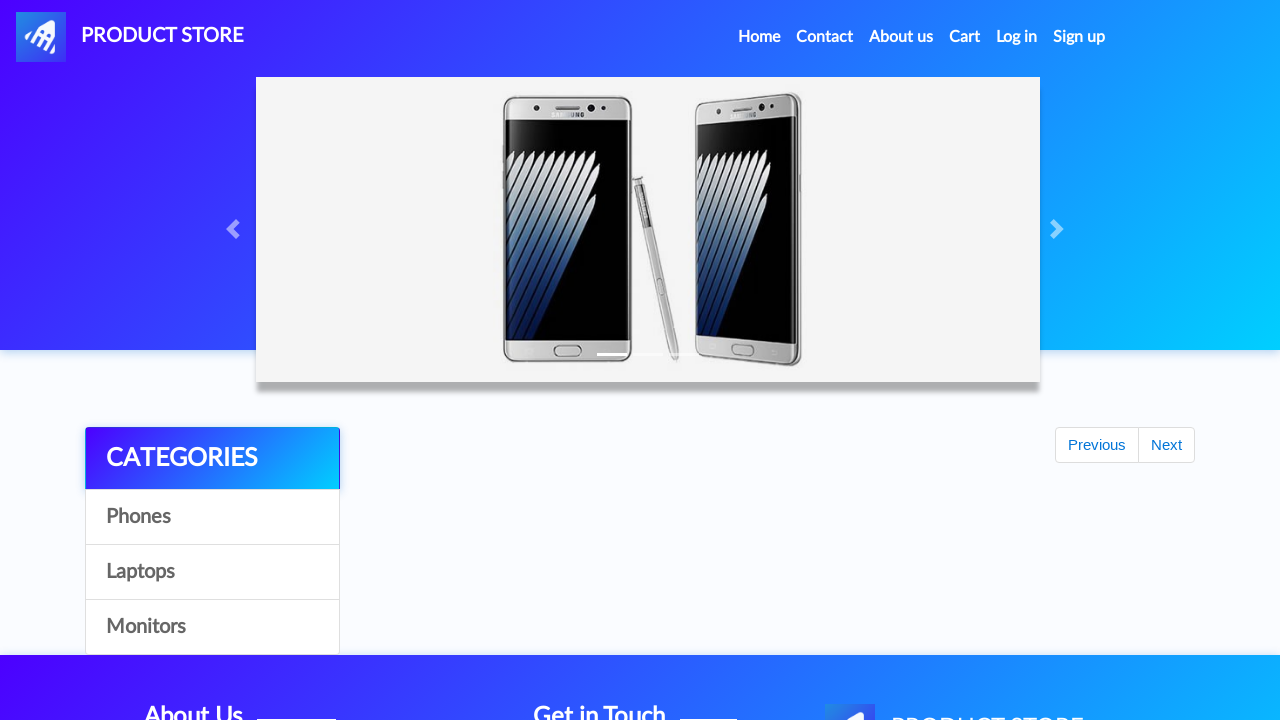

Page loaded and links are present
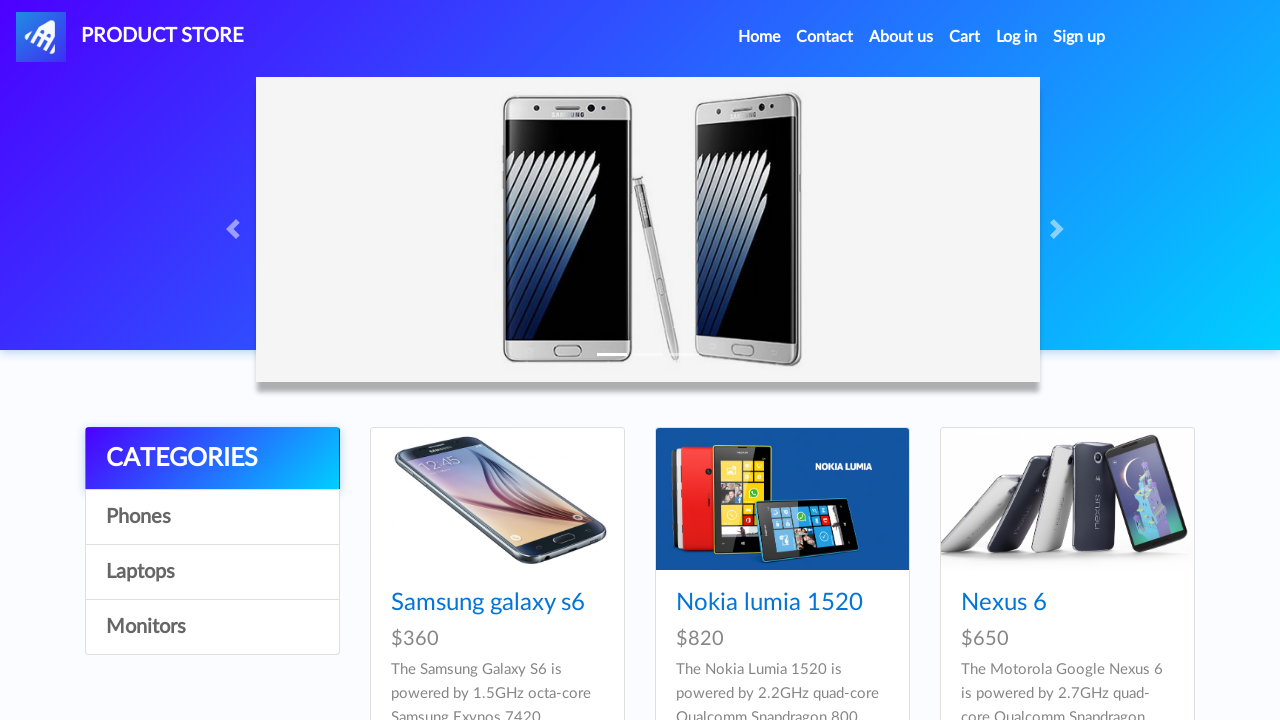

Products section loaded
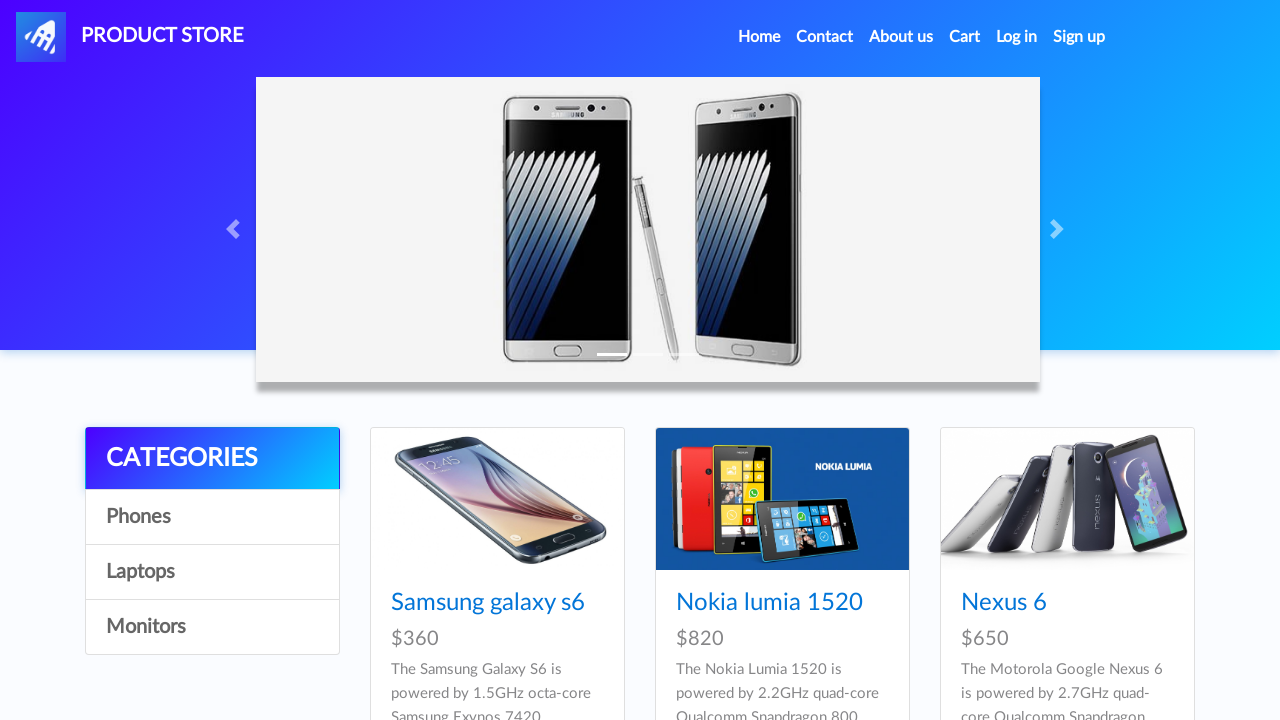

Located product elements on page
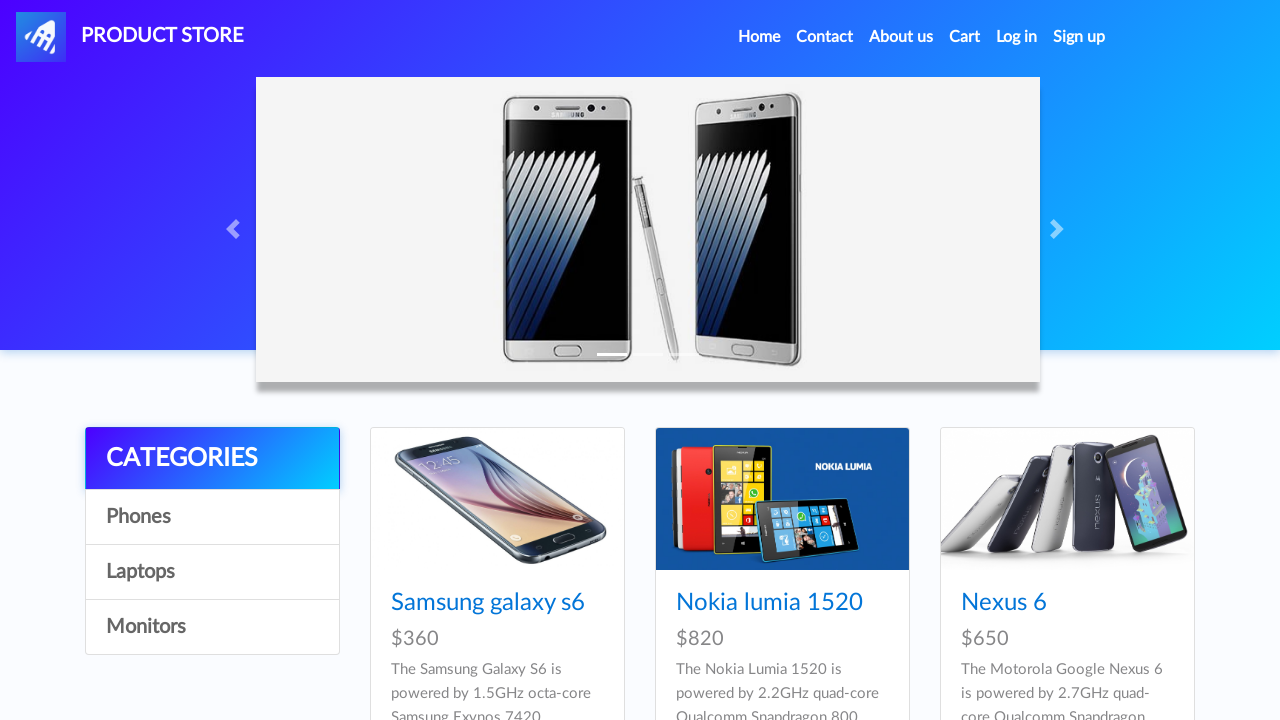

Verified that 9 products are displayed on the page
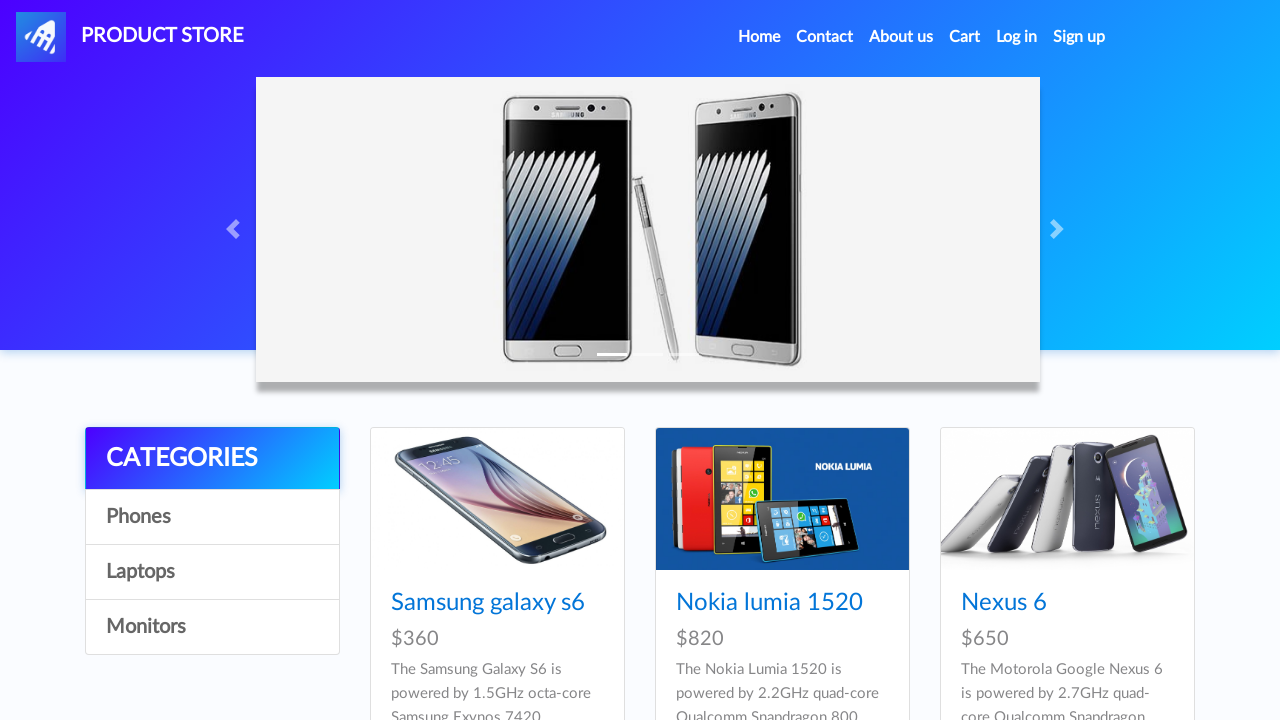

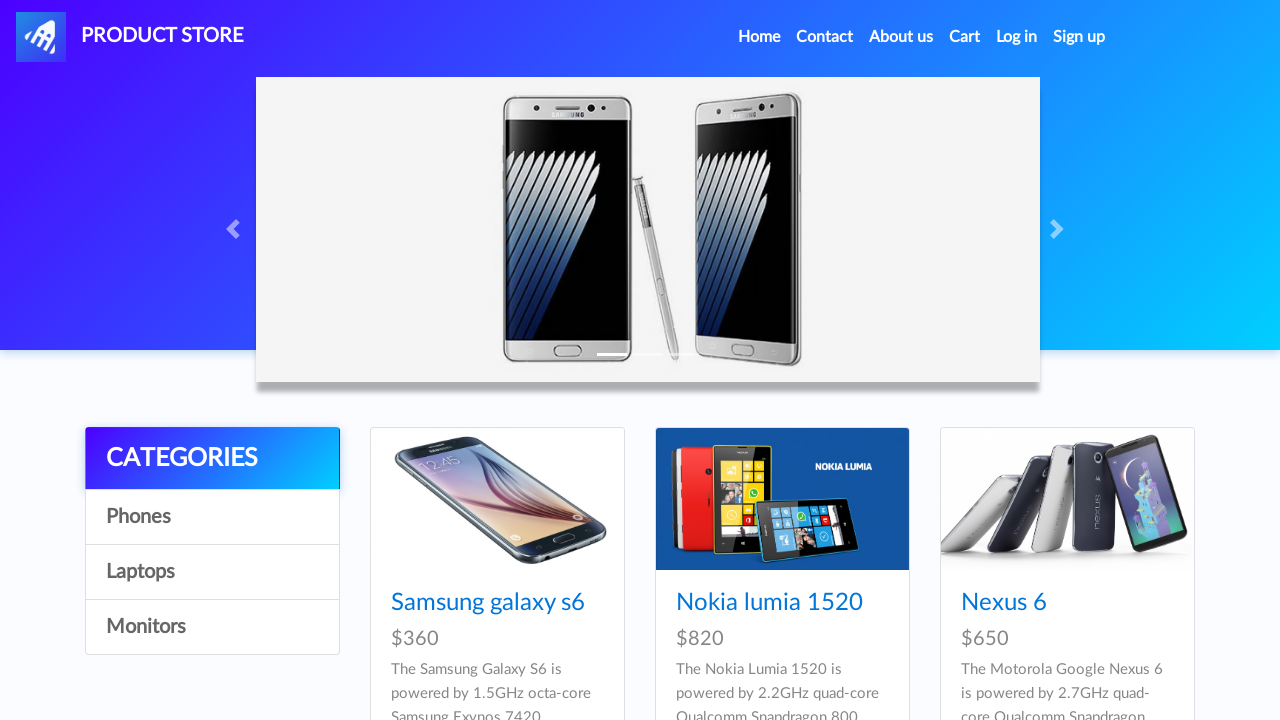